Tests table sorting functionality by clicking on the first column header and verifying that the column data becomes sorted in ascending order

Starting URL: https://rahulshettyacademy.com/seleniumPractise/#/offers

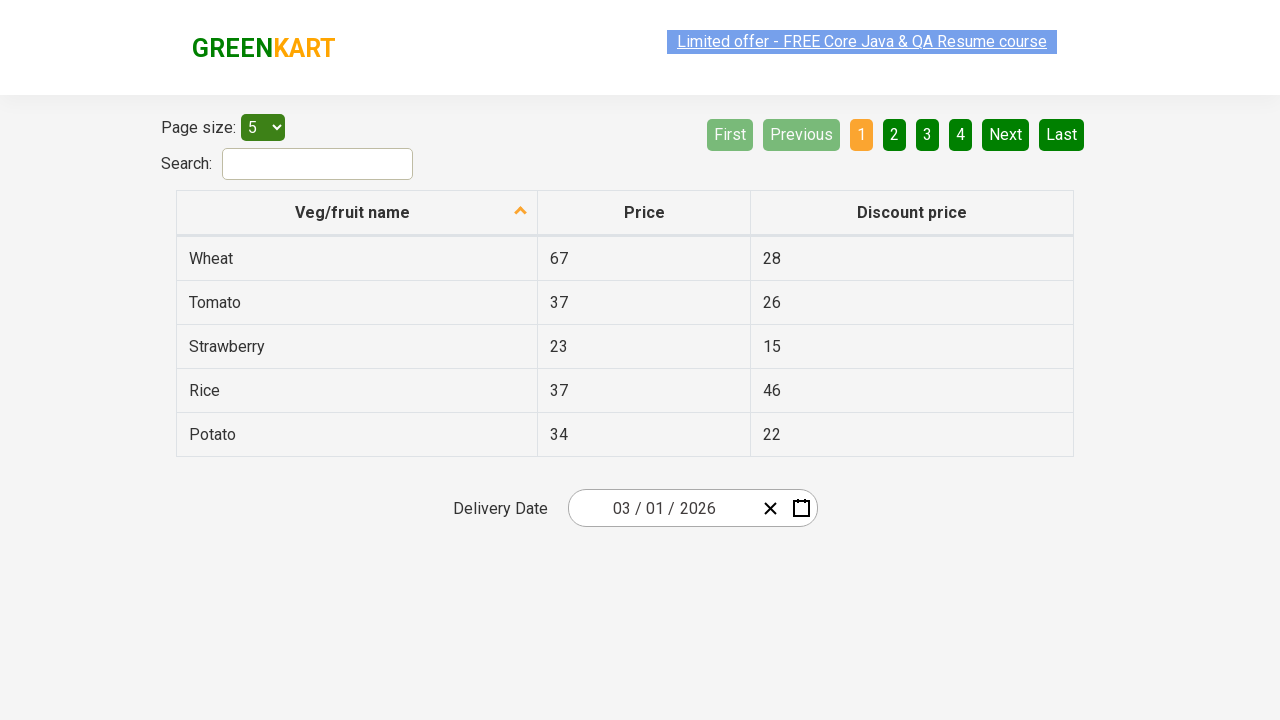

Clicked on the first column header to sort the table at (357, 213) on xpath=//tr/th[1]
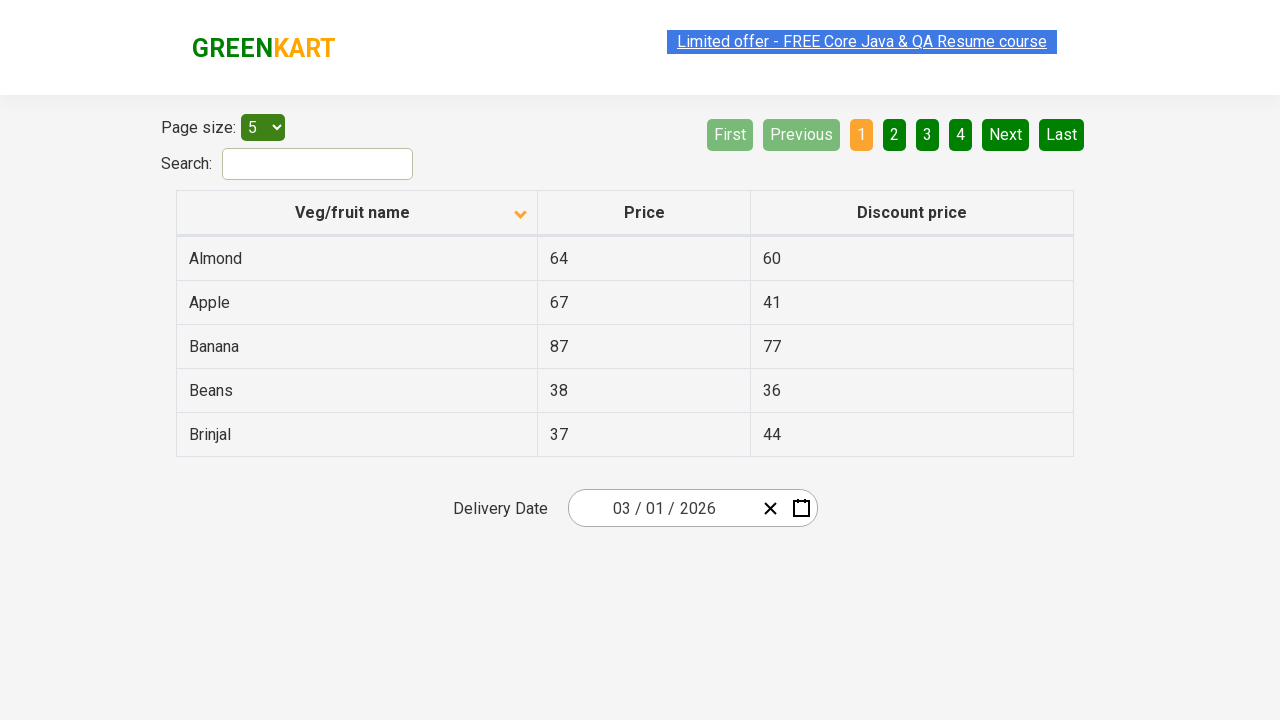

Table first column cells loaded
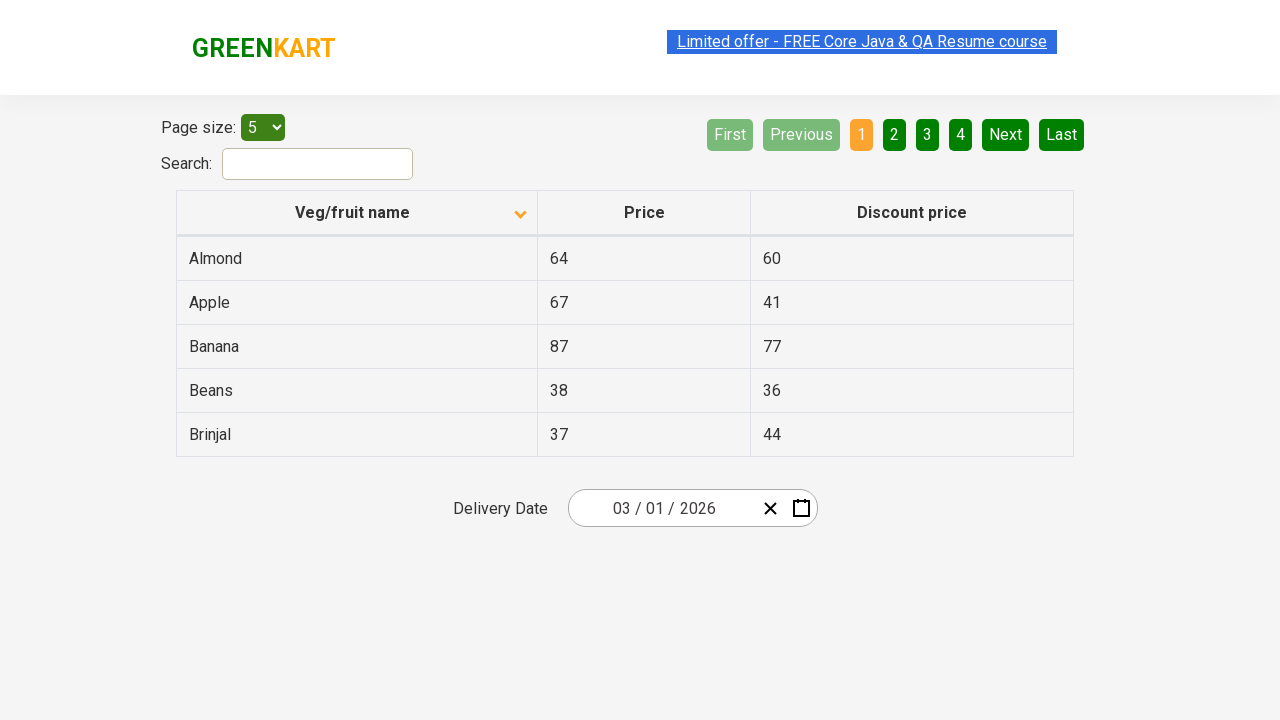

Retrieved all first column cell elements from the table
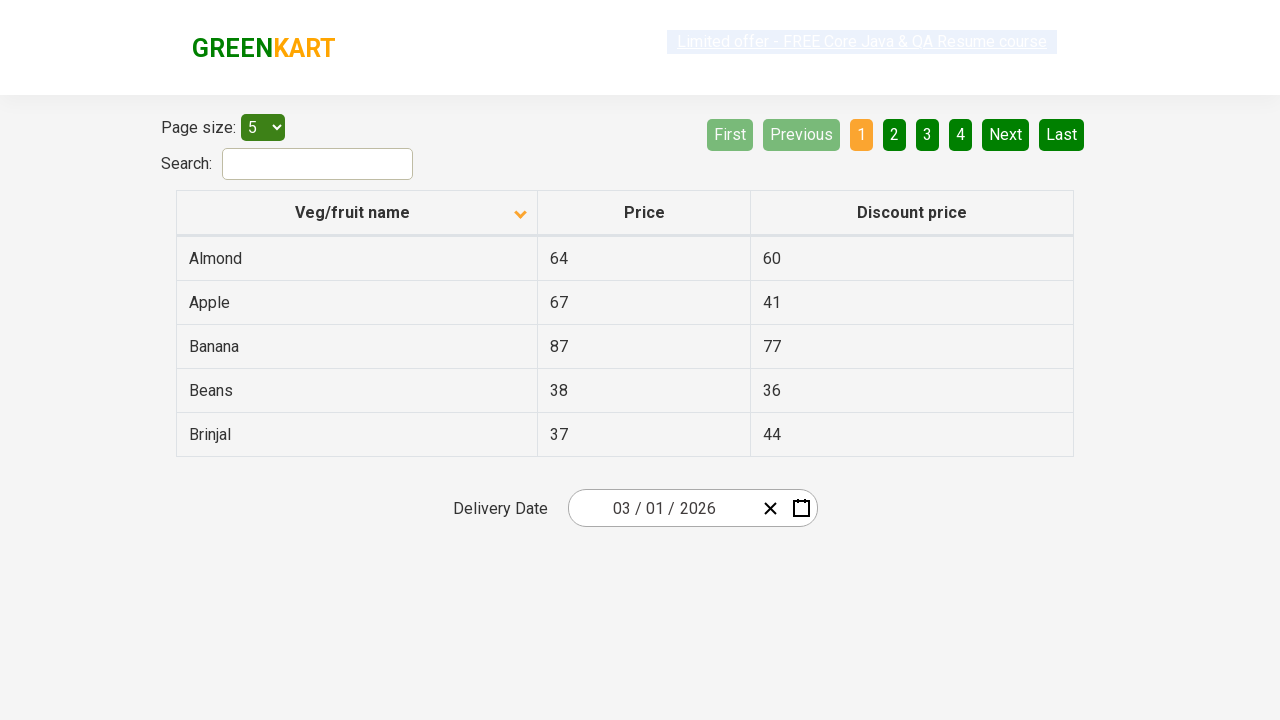

Extracted text content from all first column cells
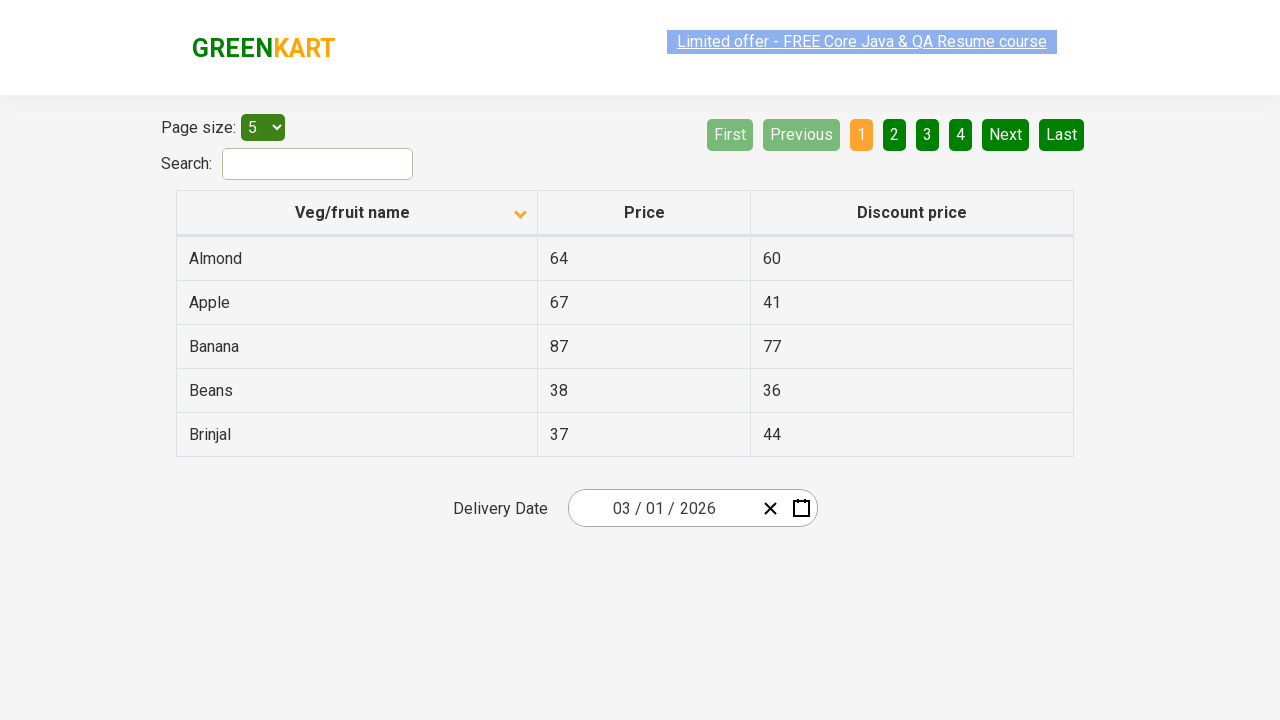

Created sorted copy of the original column data
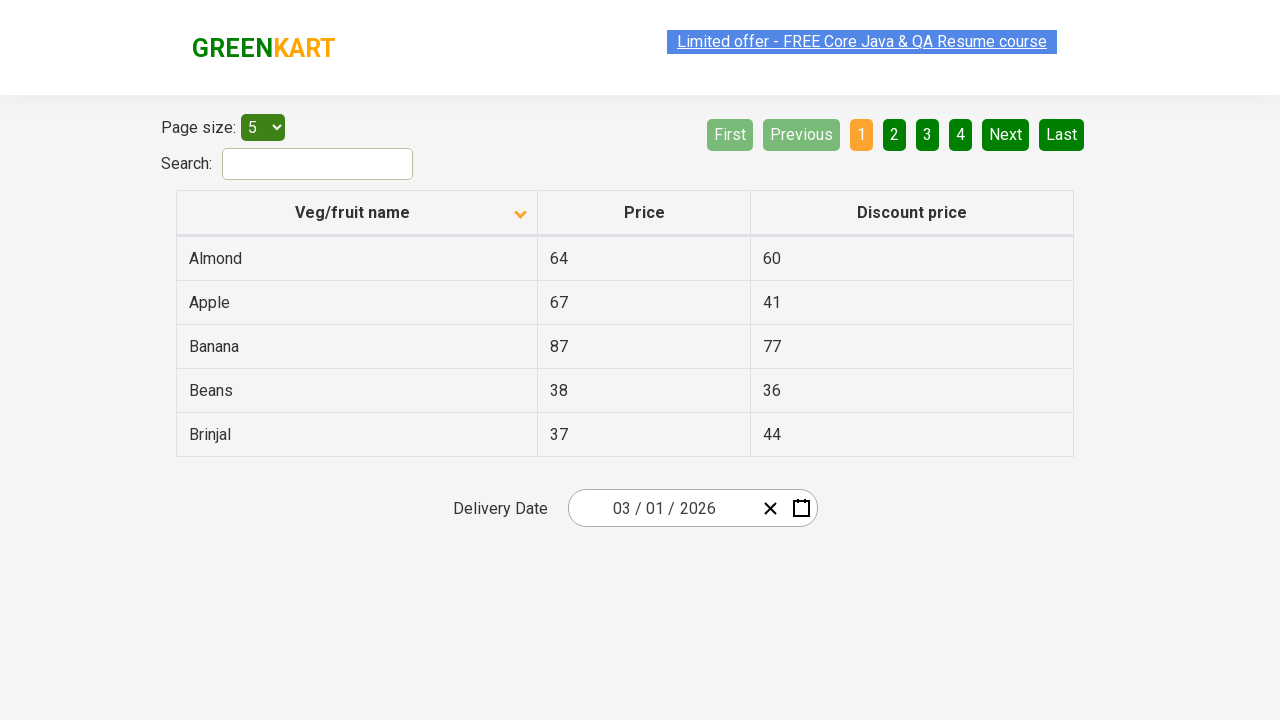

Verified that table column data is sorted in ascending order
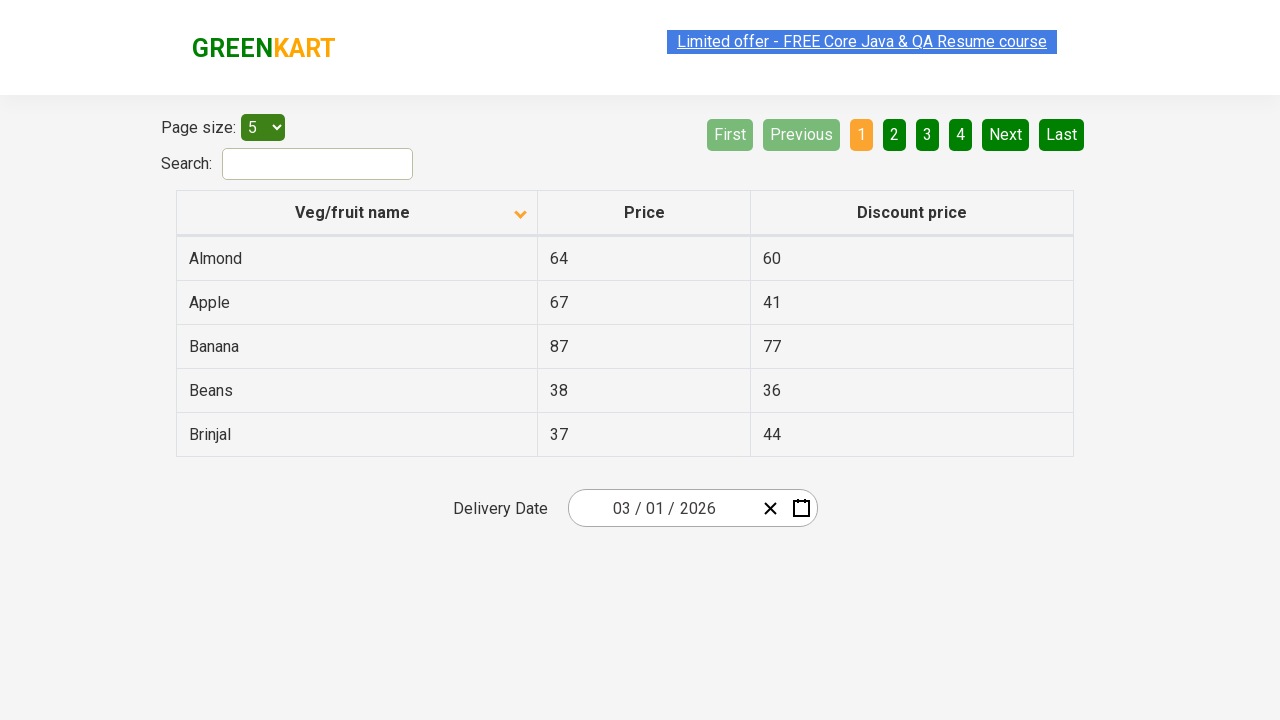

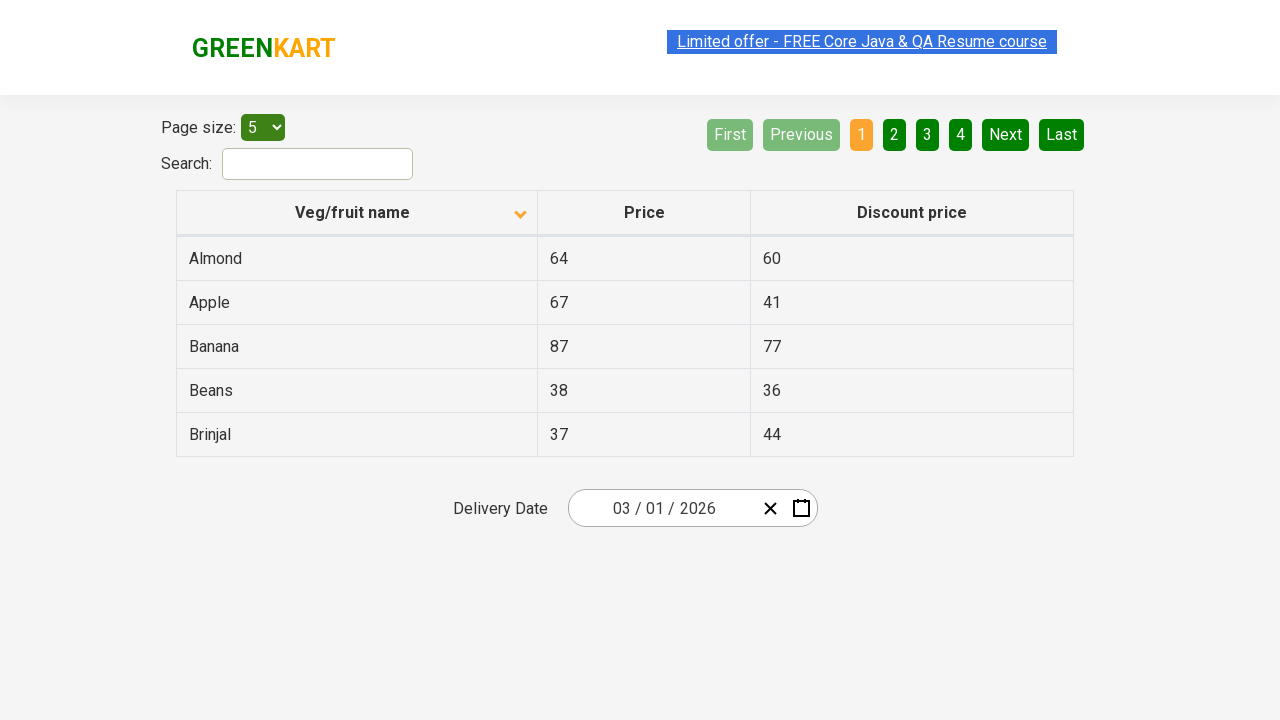